Navigates to a Final Fantasy XIV fishing tracker website and waits for the main fish list element to load on the page.

Starting URL: http://ff14fish.carbuncleplushy.com/

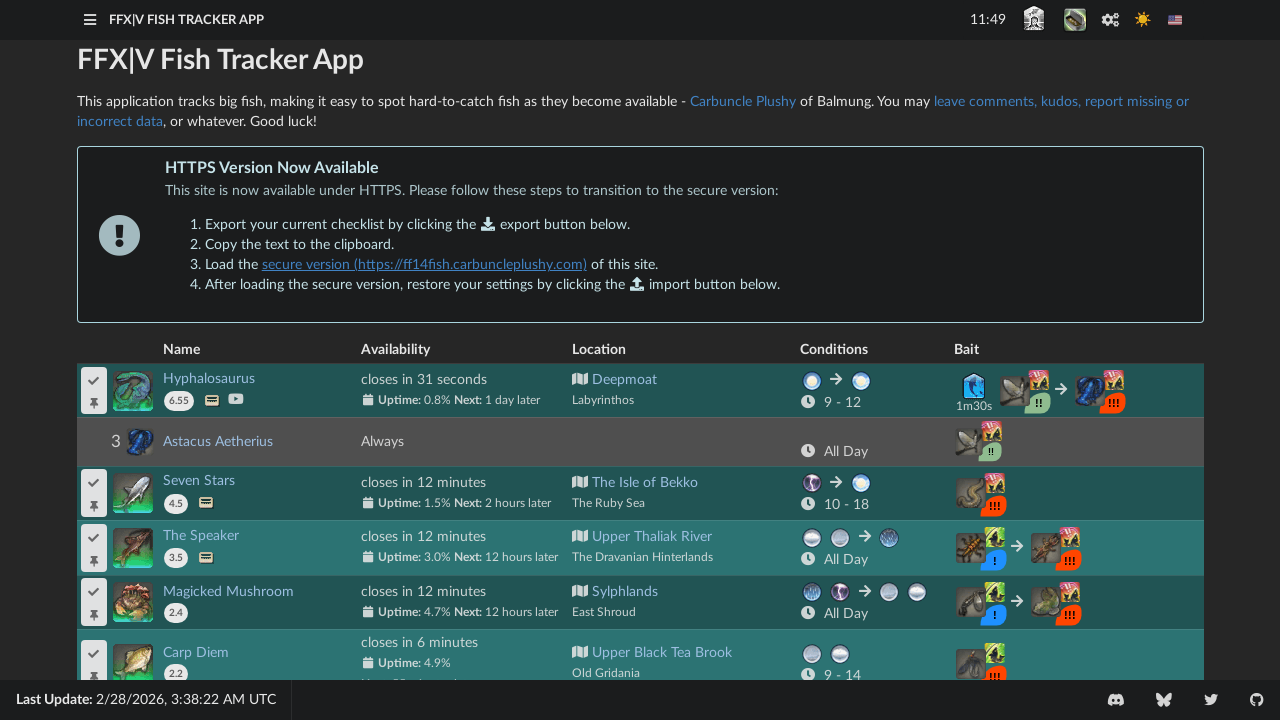

Navigated to Final Fantasy XIV fishing tracker website
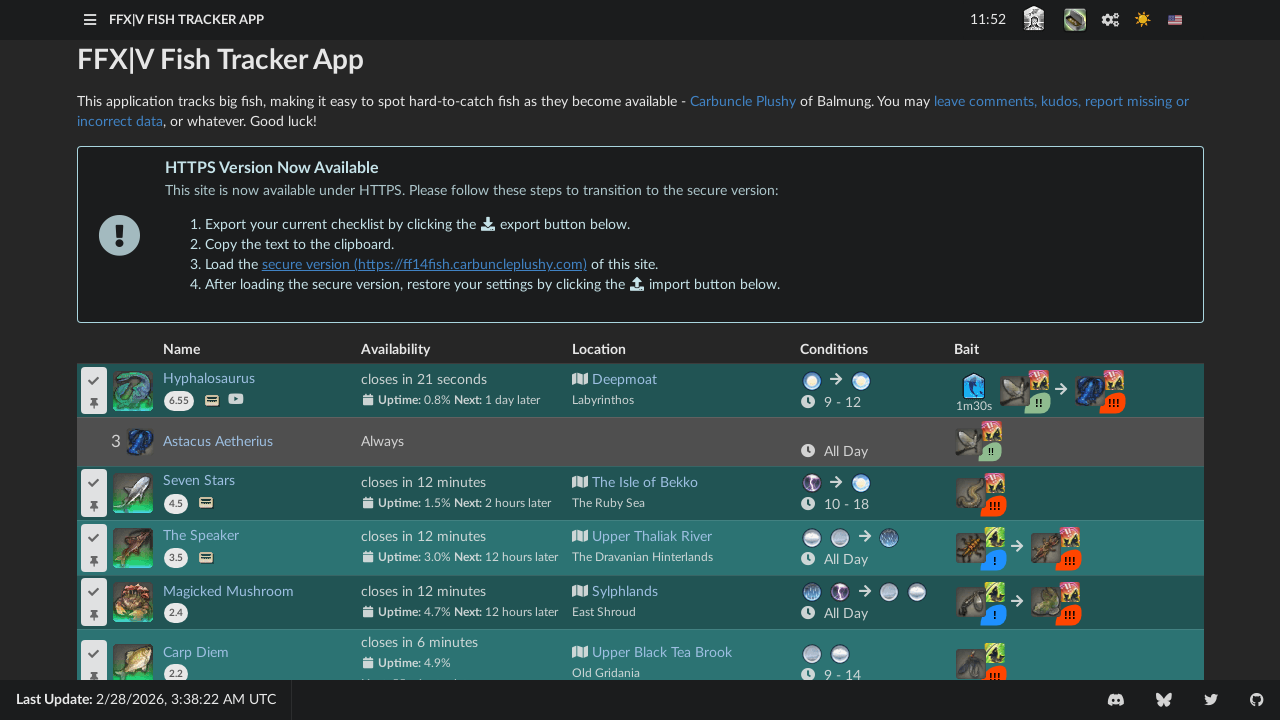

Main fish list element (#fishes) loaded on the page
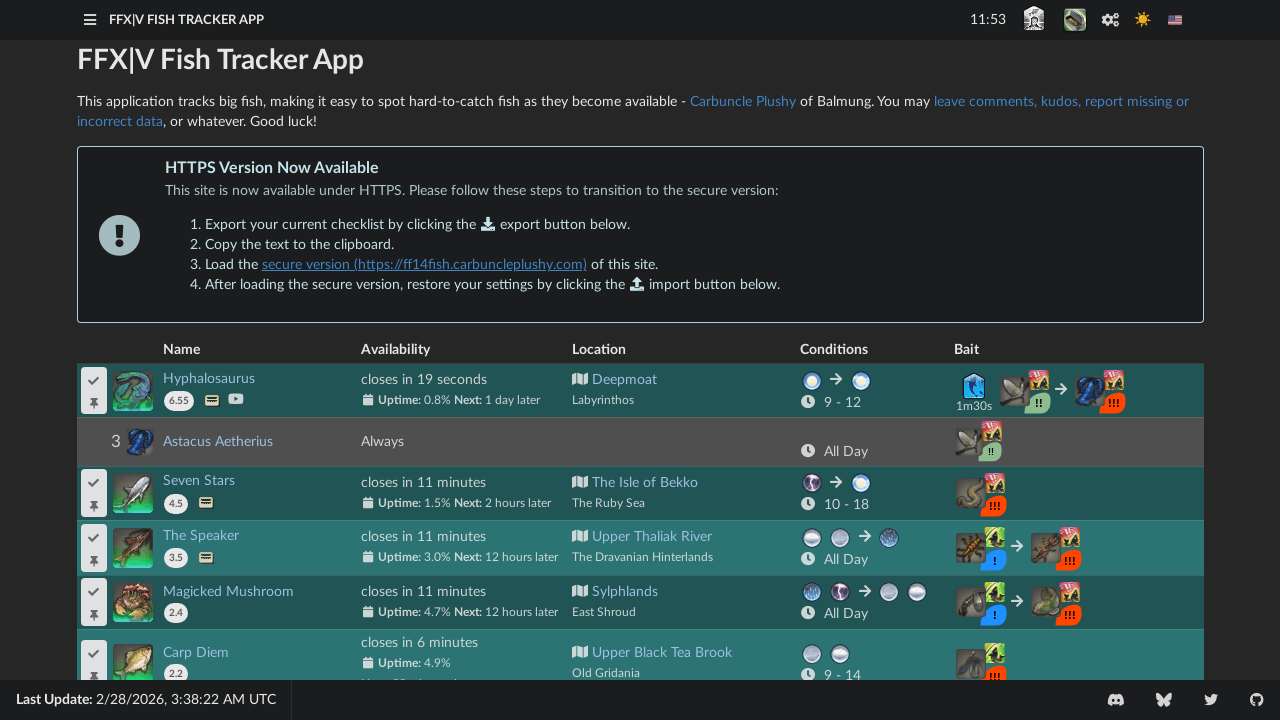

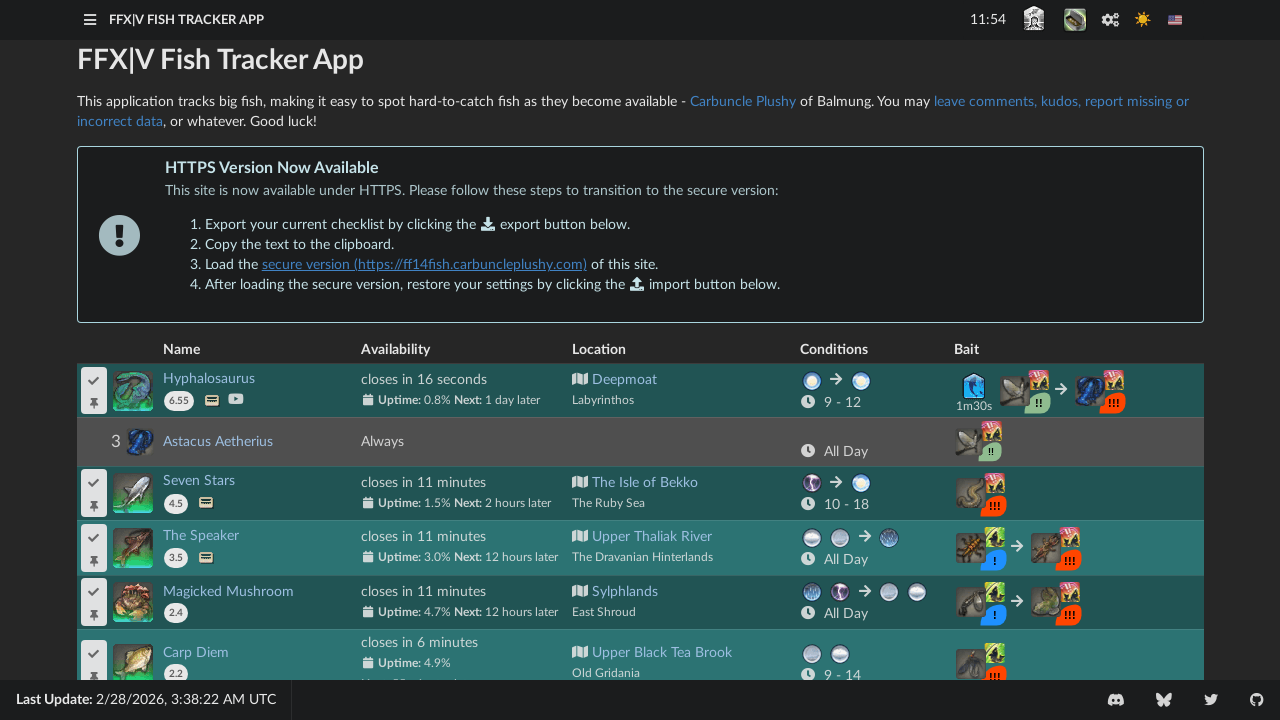